Opens a popup window by clicking a link and retrieves the popup window's title

Starting URL: http://omayo.blogspot.com/

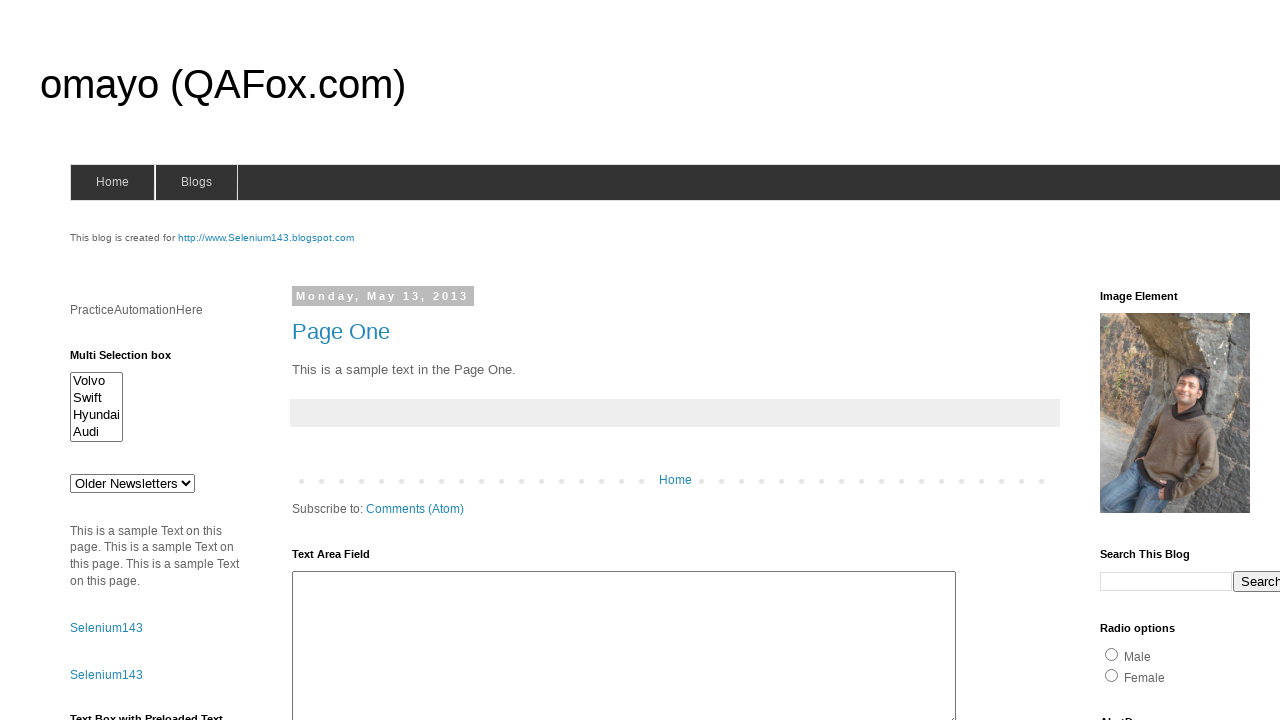

Clicked link to open popup window at (132, 360) on text=Open a popup window
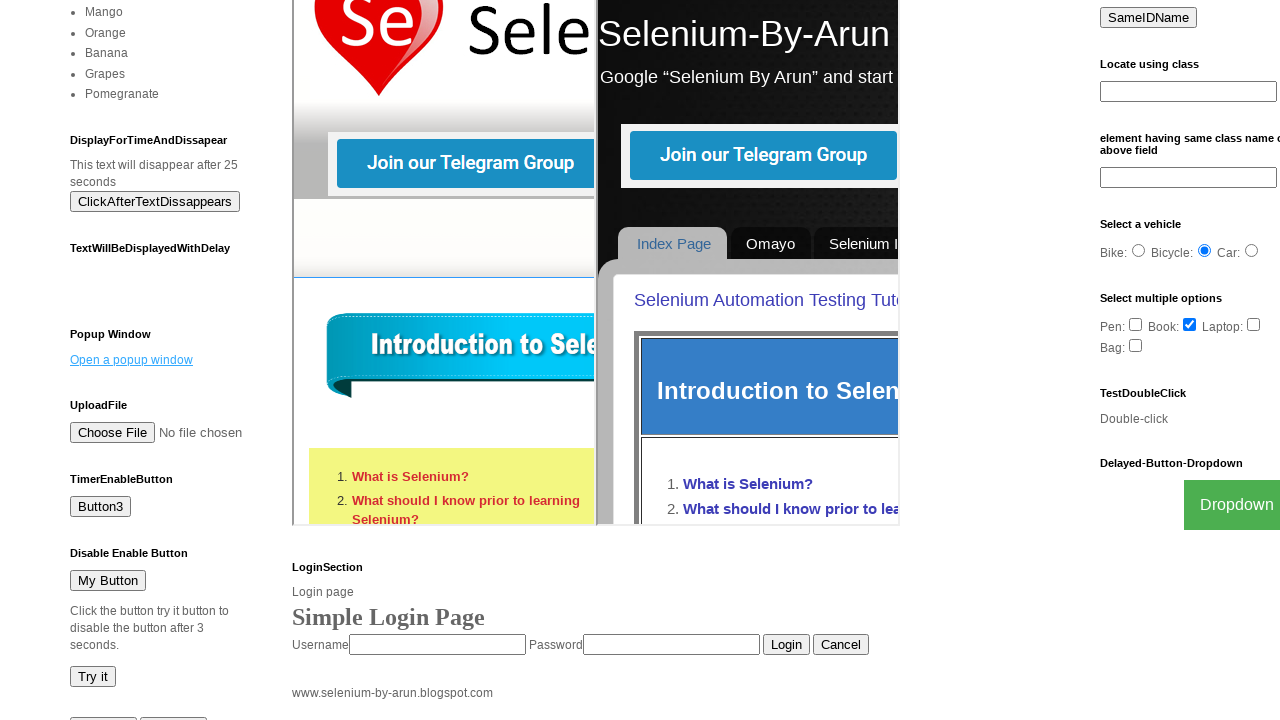

Popup window reference obtained
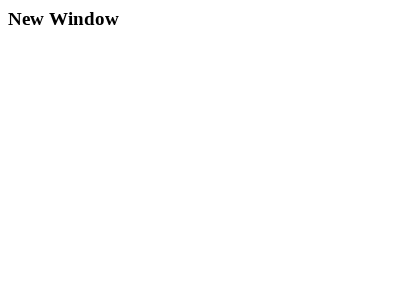

Popup window loaded completely
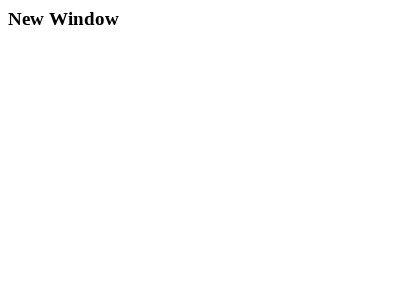

Retrieved popup window title: New Window
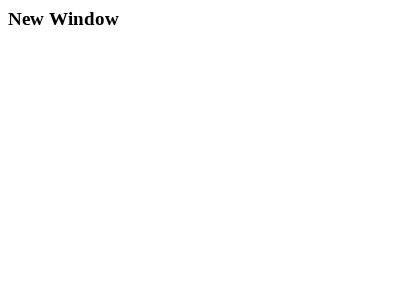

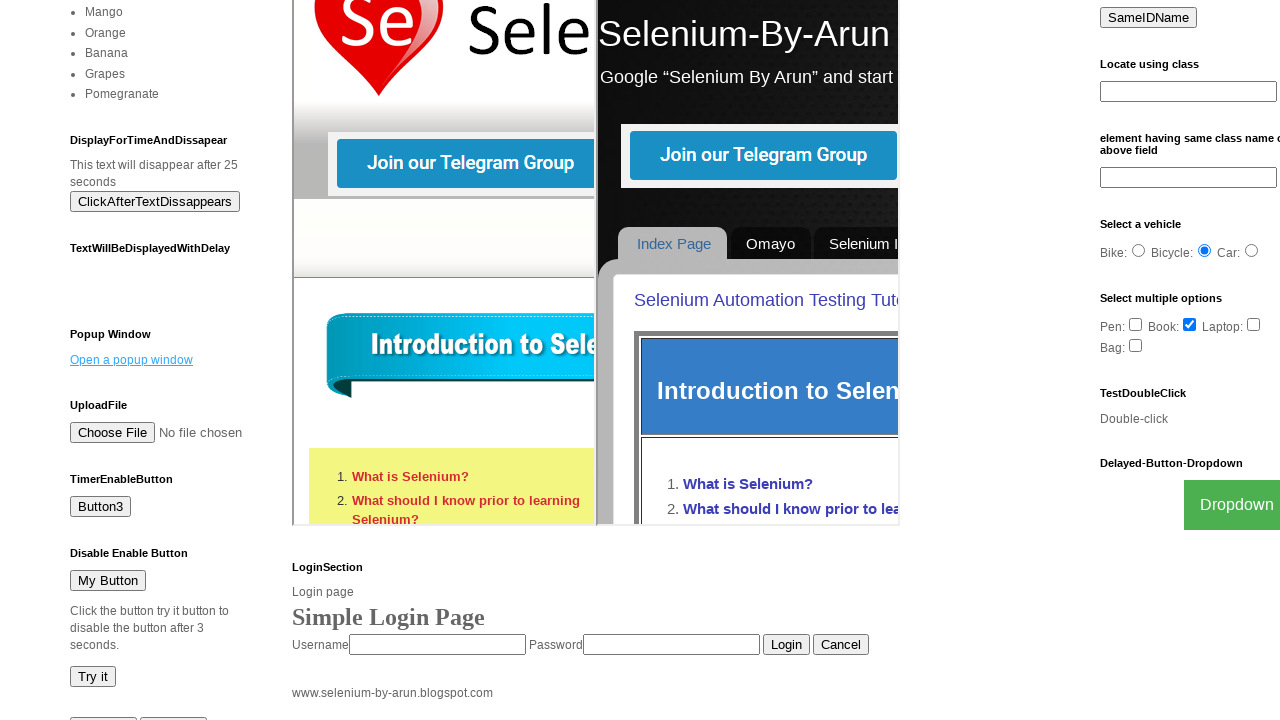